Opens the Flipkart homepage and waits for the page to load completely.

Starting URL: https://www.flipkart.com/

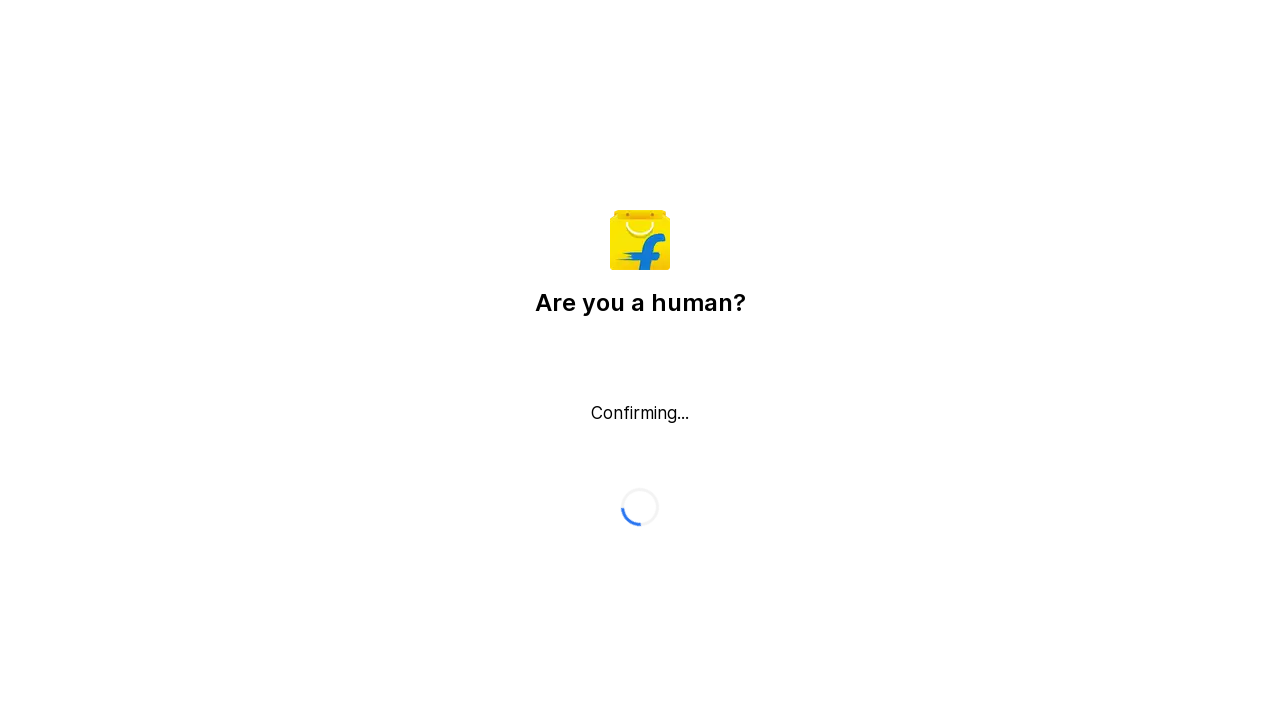

Flipkart homepage loaded completely with networkidle state
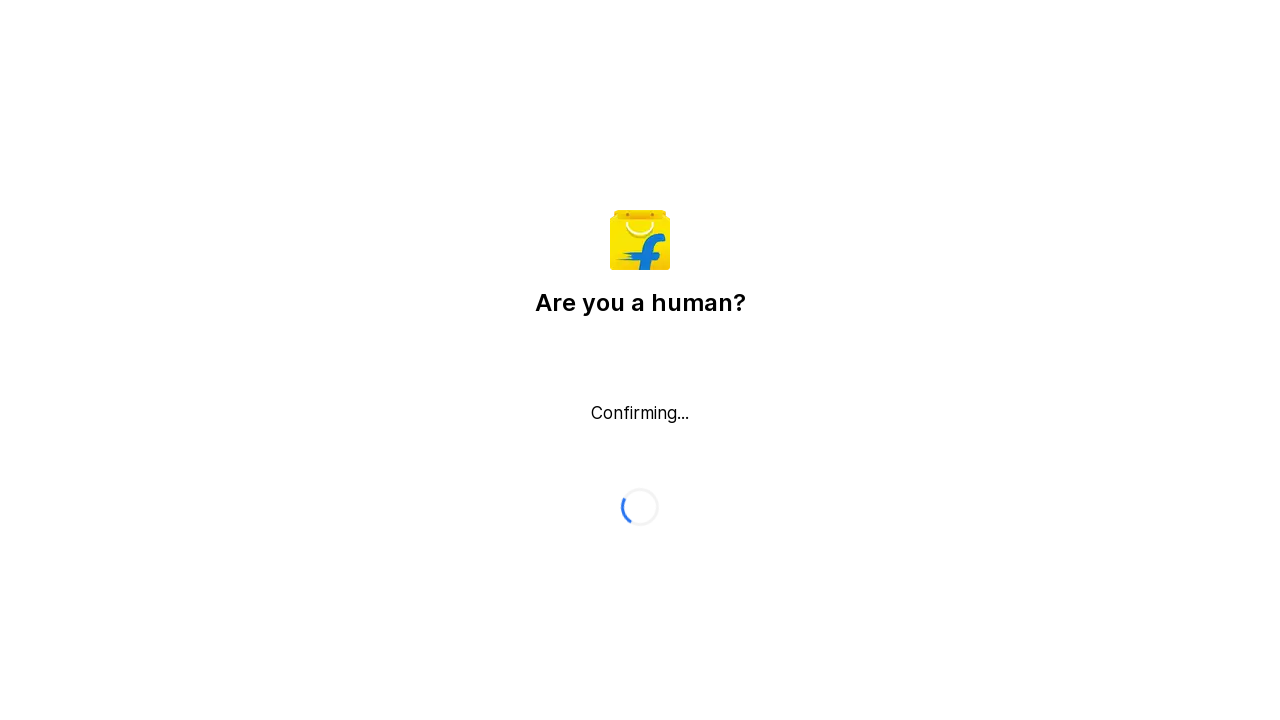

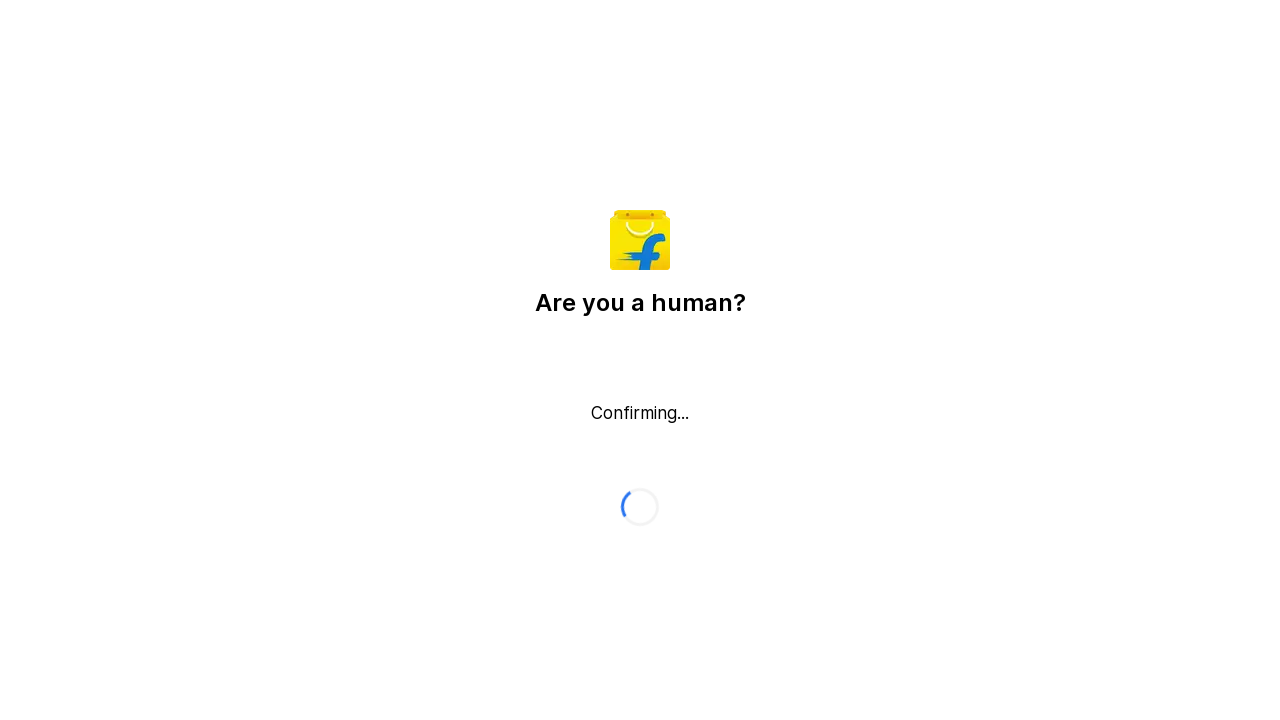